Simple test that navigates to Flipkart's homepage and verifies the page loads

Starting URL: https://www.flipkart.com

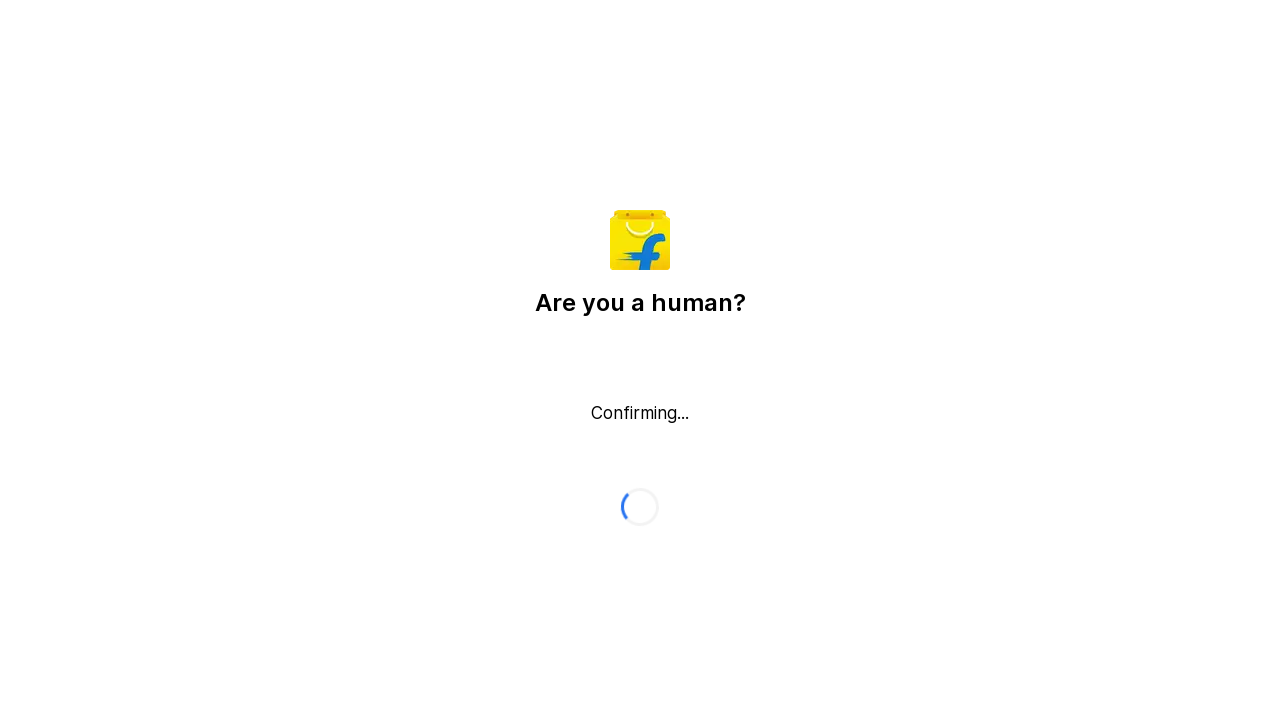

Navigated to Flipkart homepage
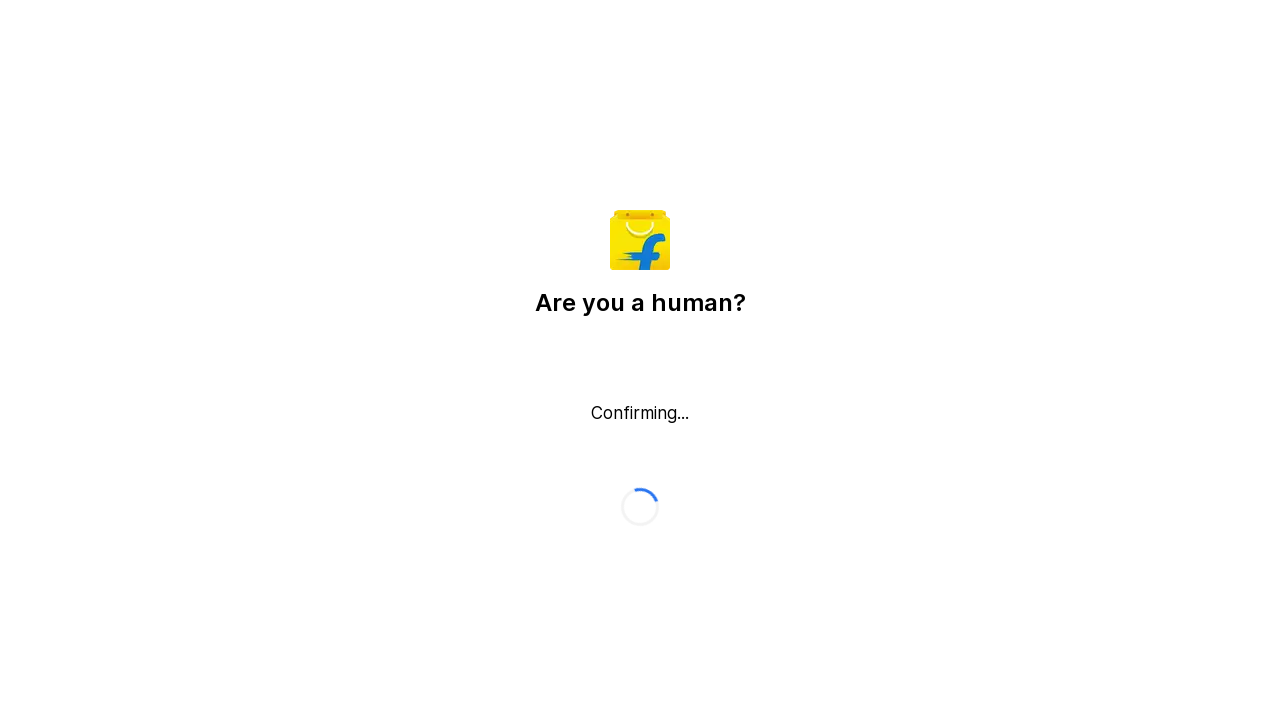

Page DOM content loaded
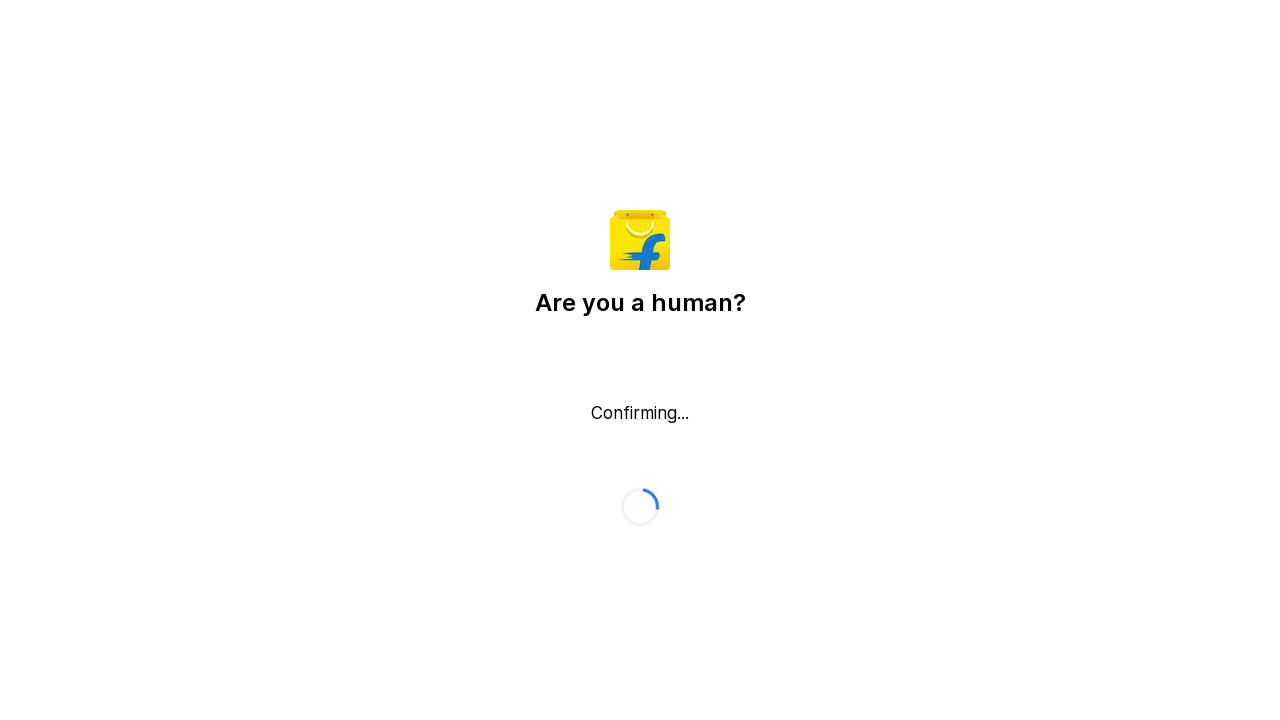

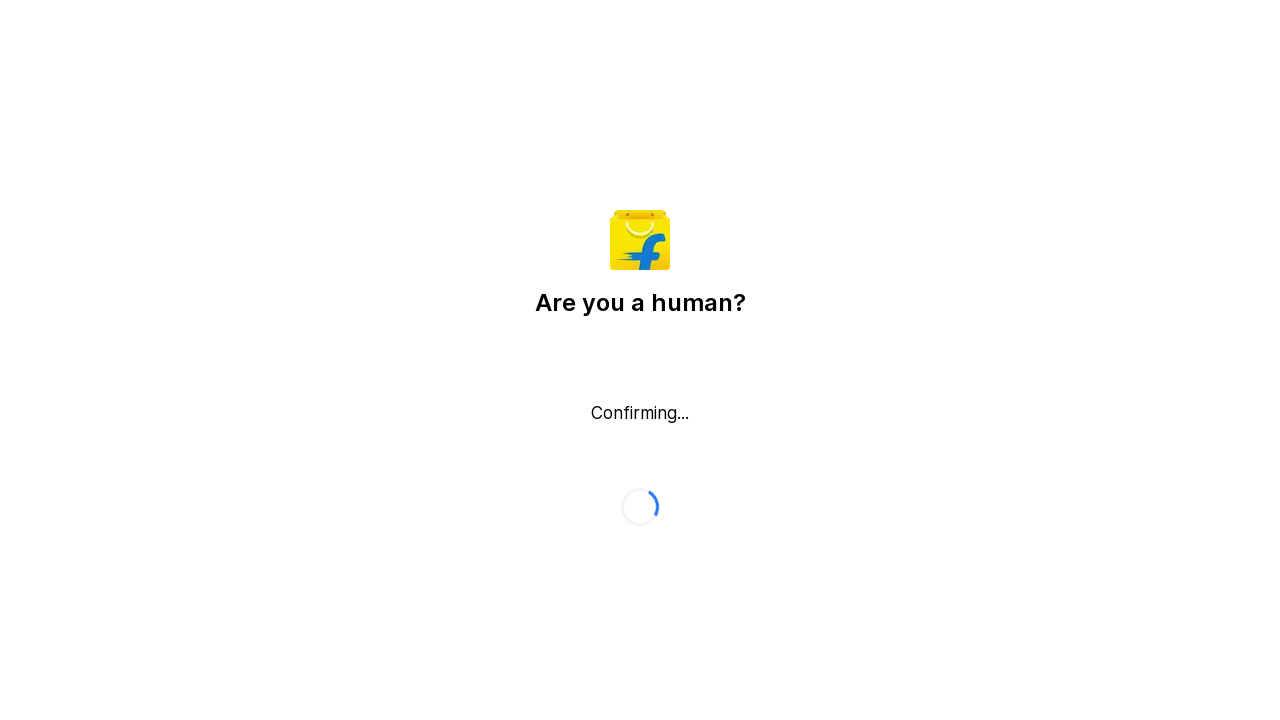